Tests deleting an element by first clicking the add button to create an element, then clicking the newly added element to delete it

Starting URL: https://the-internet.herokuapp.com/add_remove_elements/

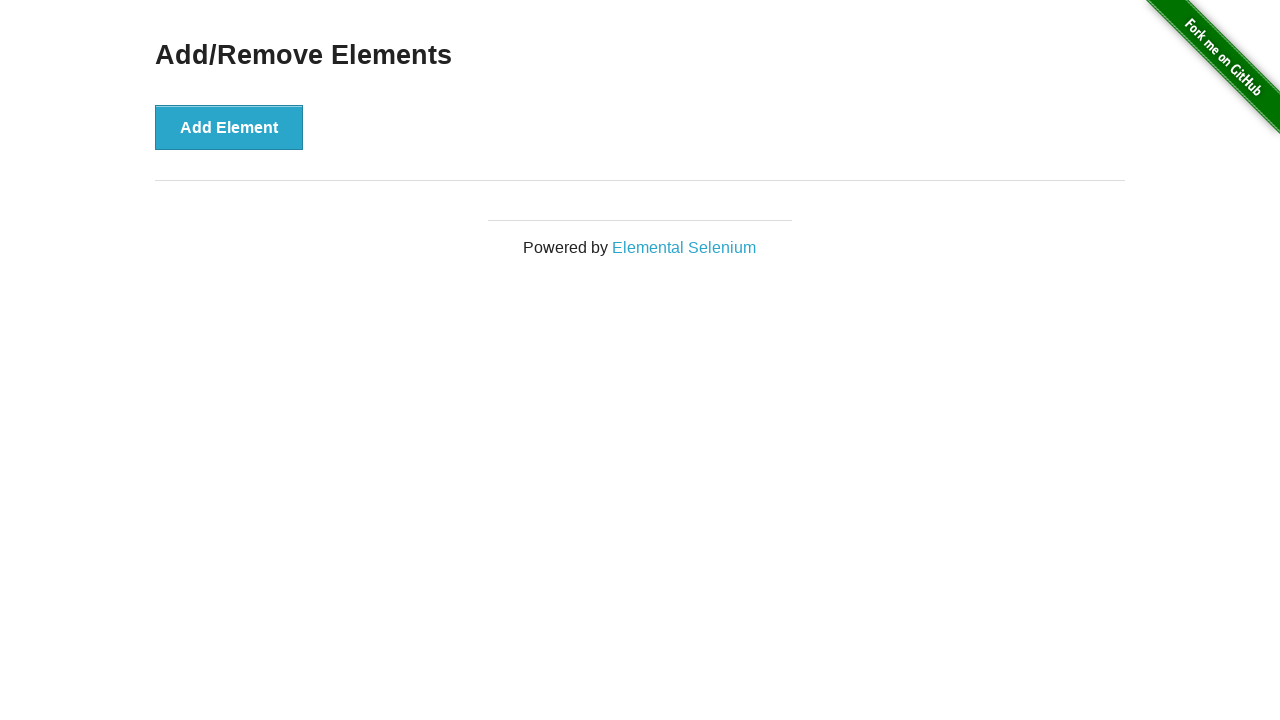

Clicked the 'Add Element' button to create a new element at (229, 127) on xpath=//div/button
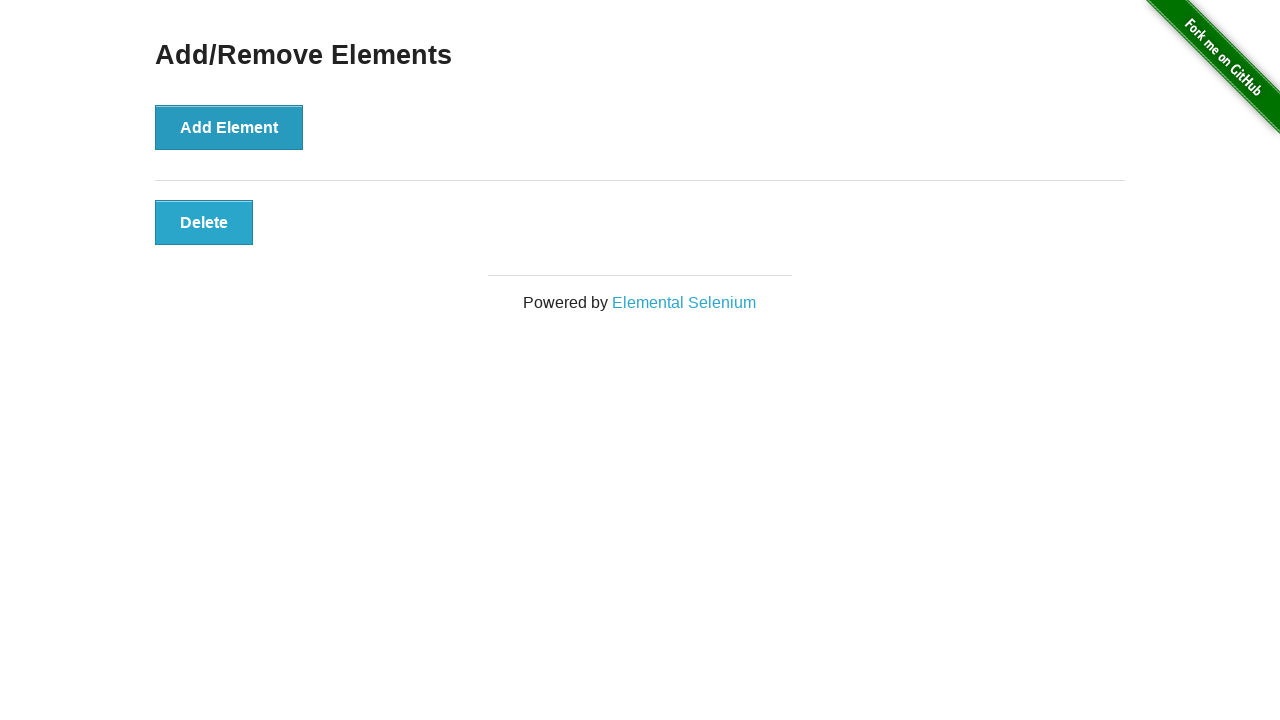

Clicked the newly added element to delete it at (204, 222) on .added-manually
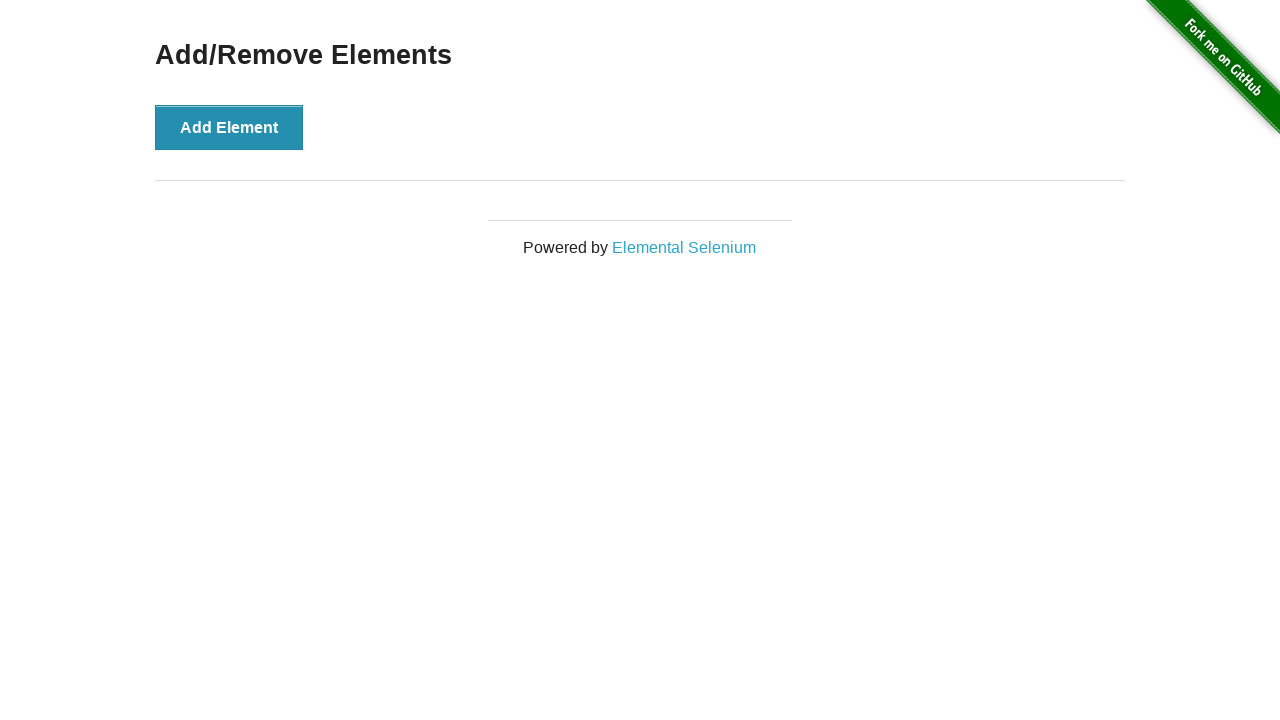

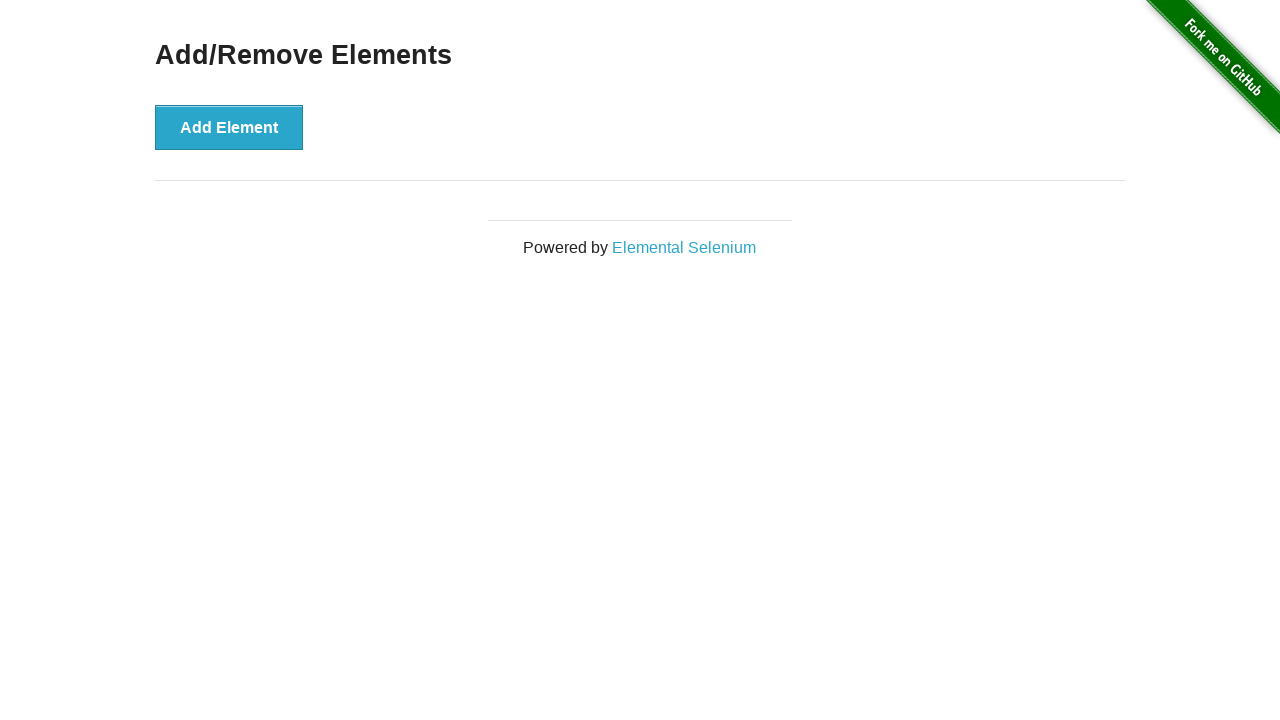